Tests confirm dialog handling by clicking the confirm button and verifying the dialog is dismissed with correct message displayed

Starting URL: https://testautomationpractice.blogspot.com/

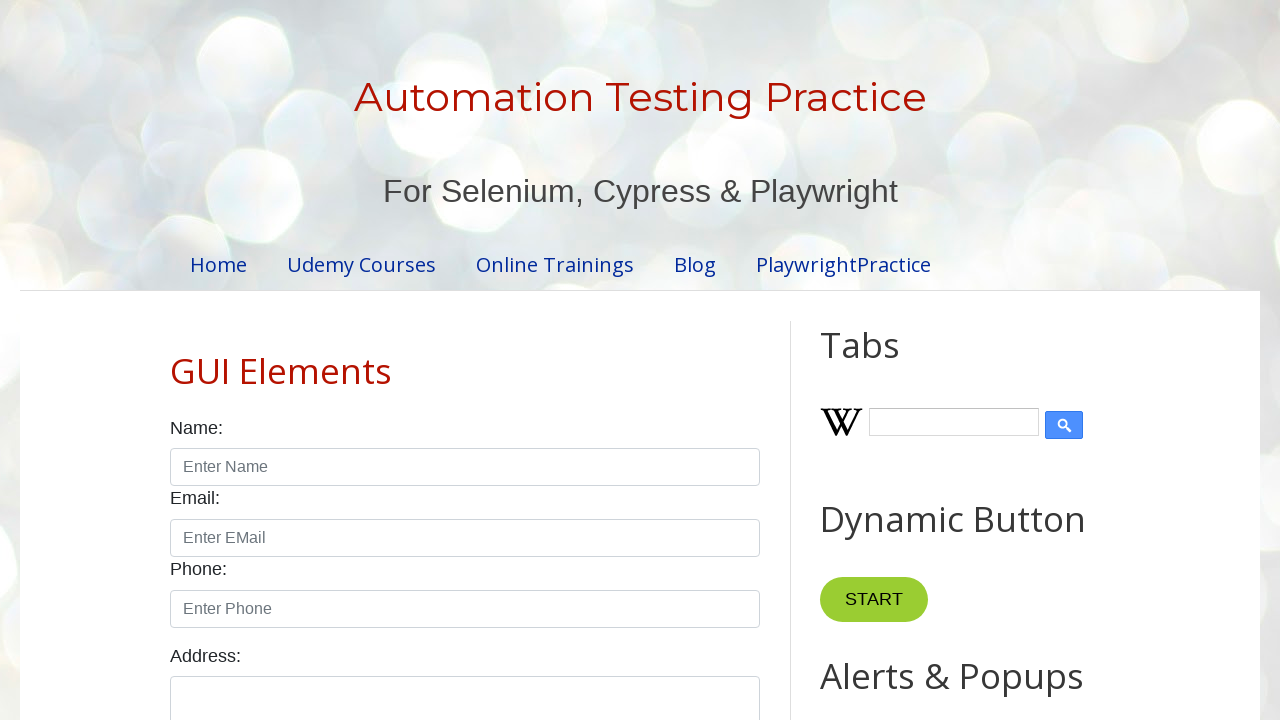

Dialog dismissed by clicking Cancel button
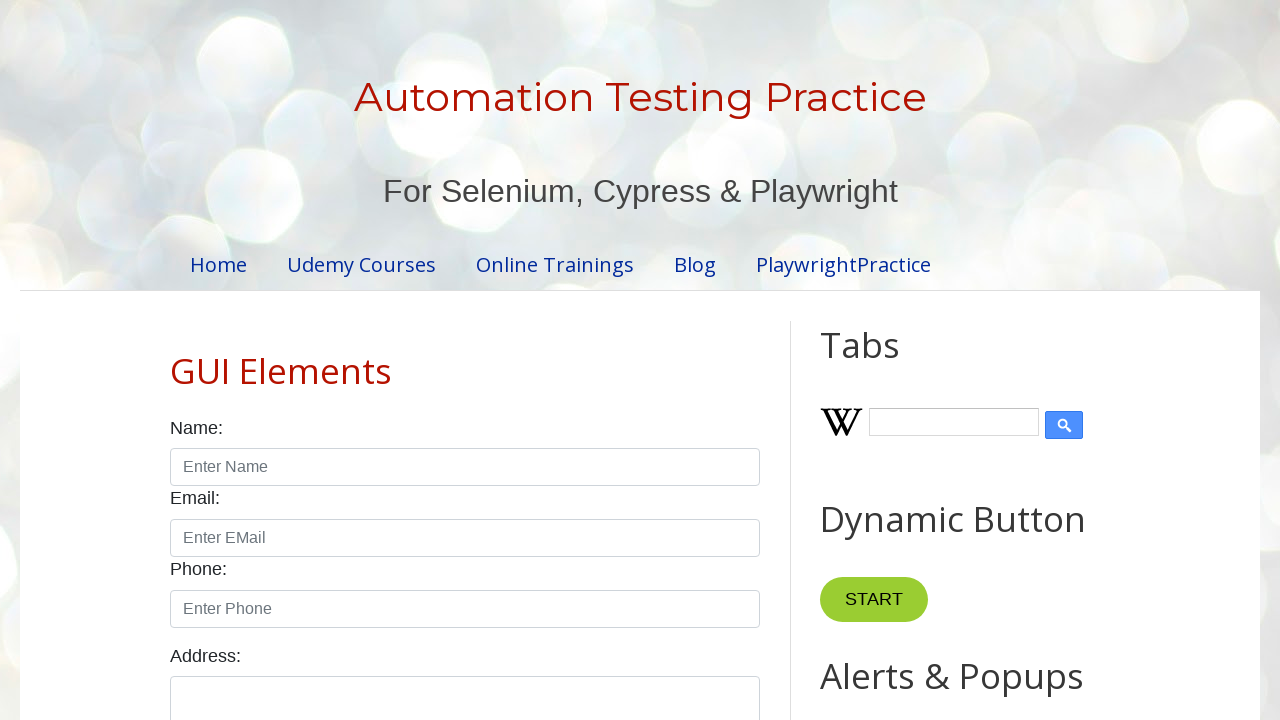

Clicked confirm button to trigger dialog at (912, 360) on #confirmBtn
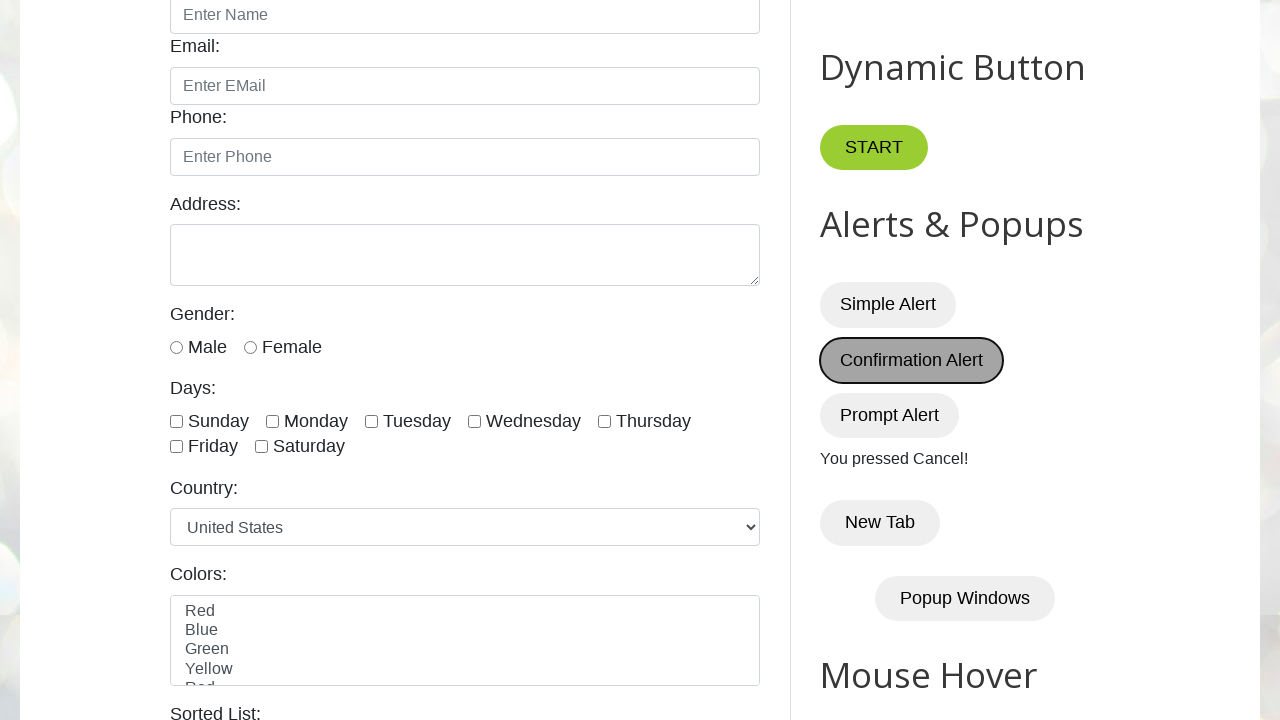

Verified result message displays 'You pressed Cancel!'
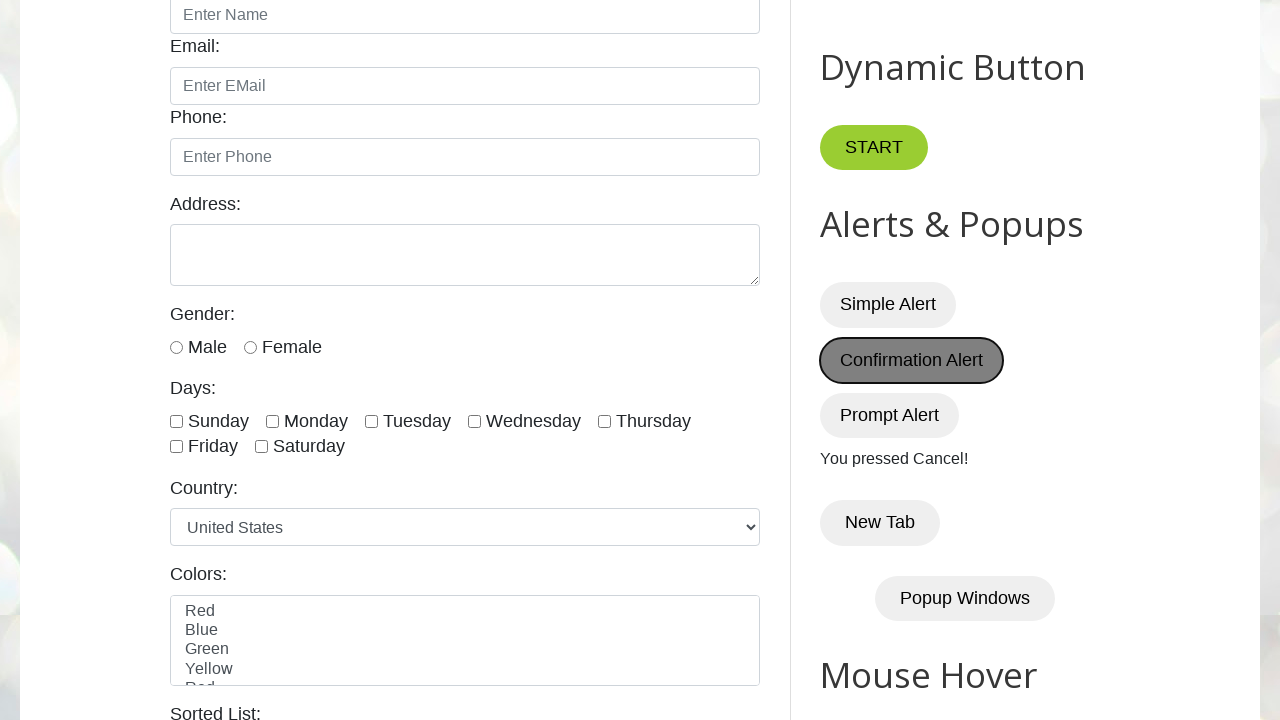

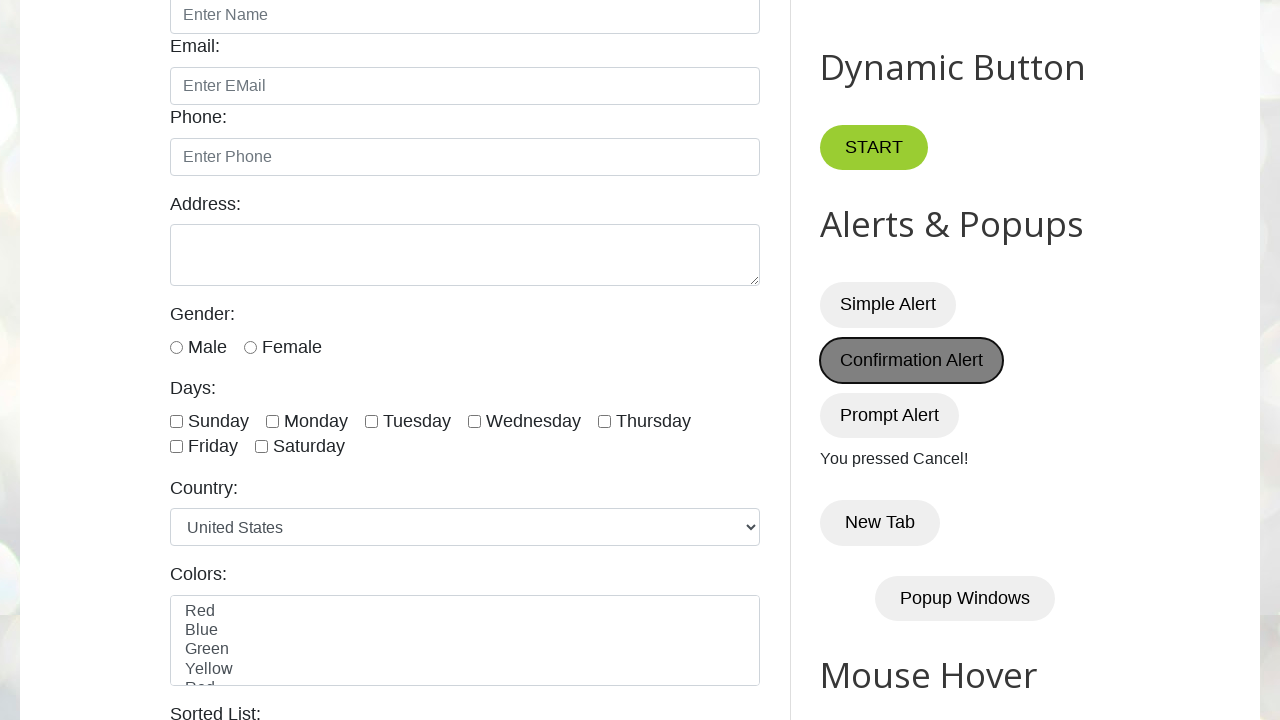